Tests button clicking functionality on a demo page by locating and clicking a double-click button element

Starting URL: https://demoqa.com/buttons

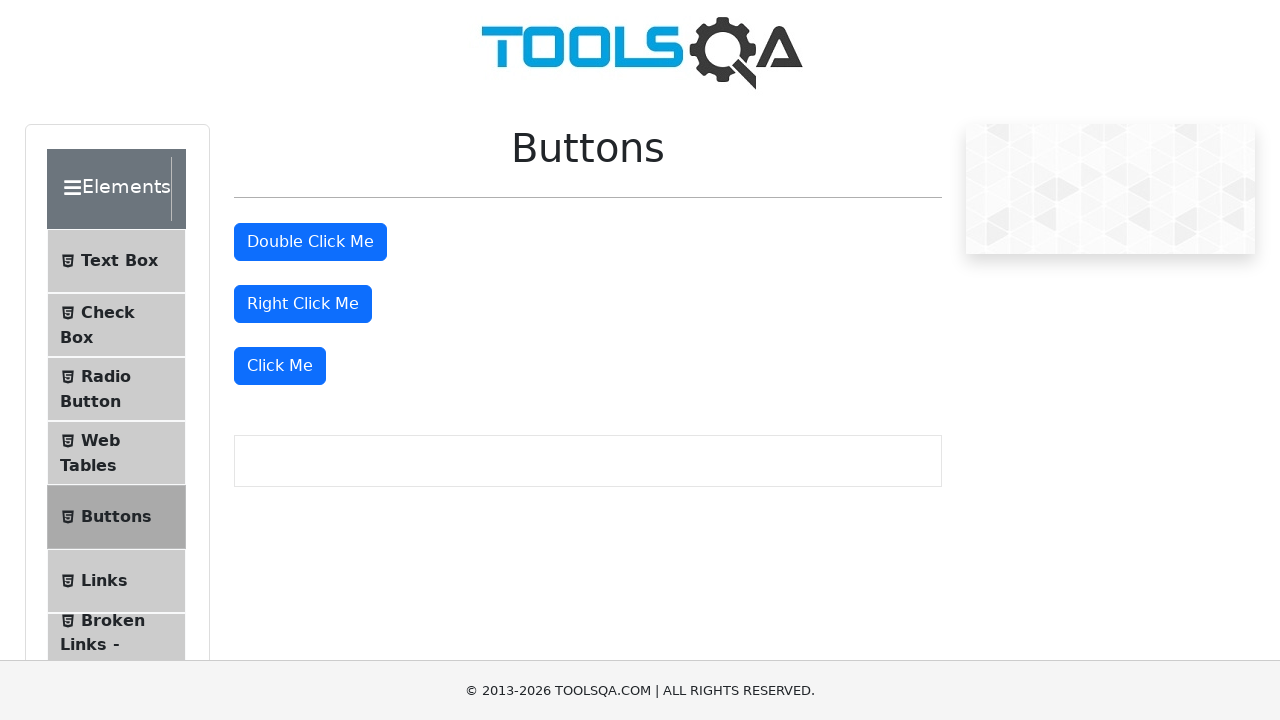

Clicked the double-click button element at (310, 242) on #doubleClickBtn
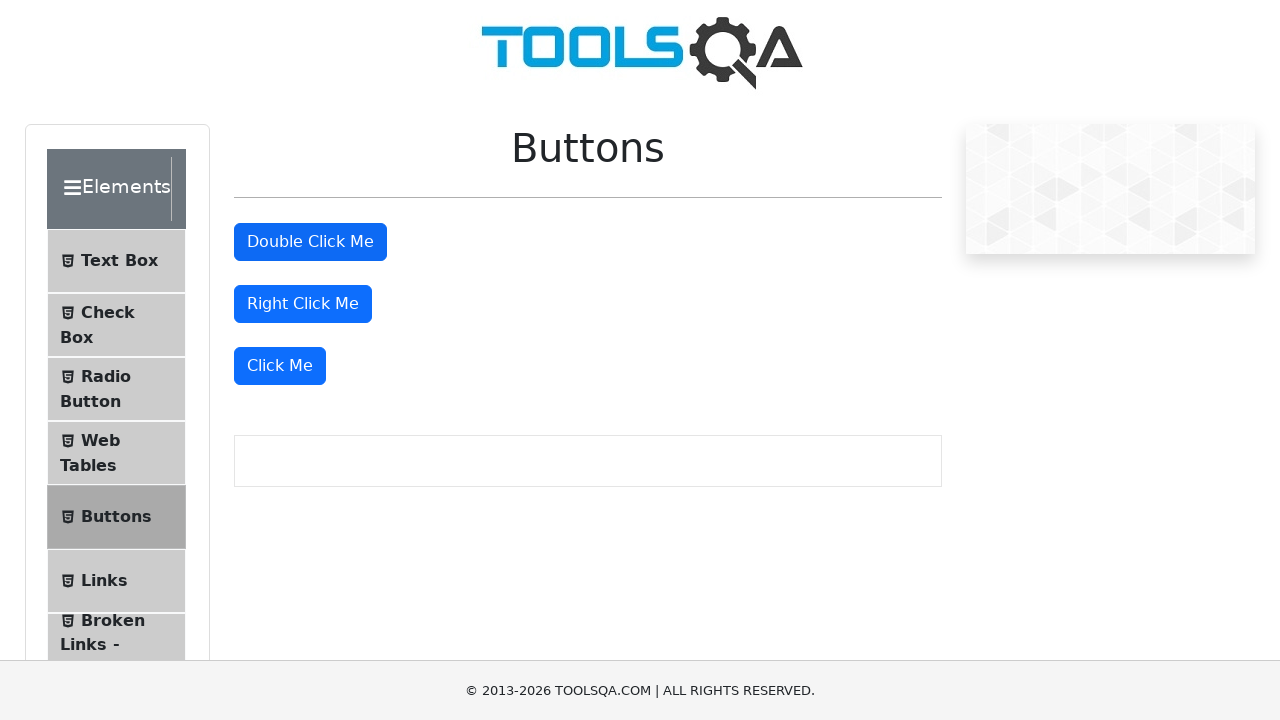

Waited 1 second for click to be processed
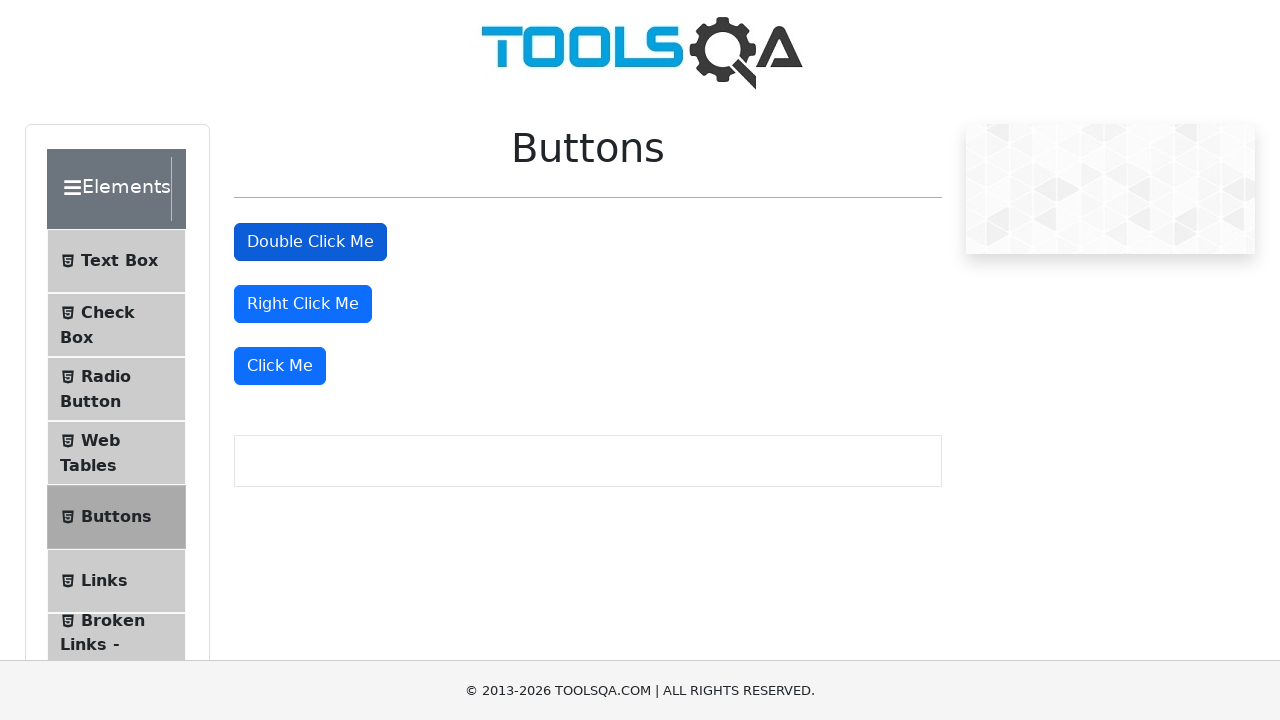

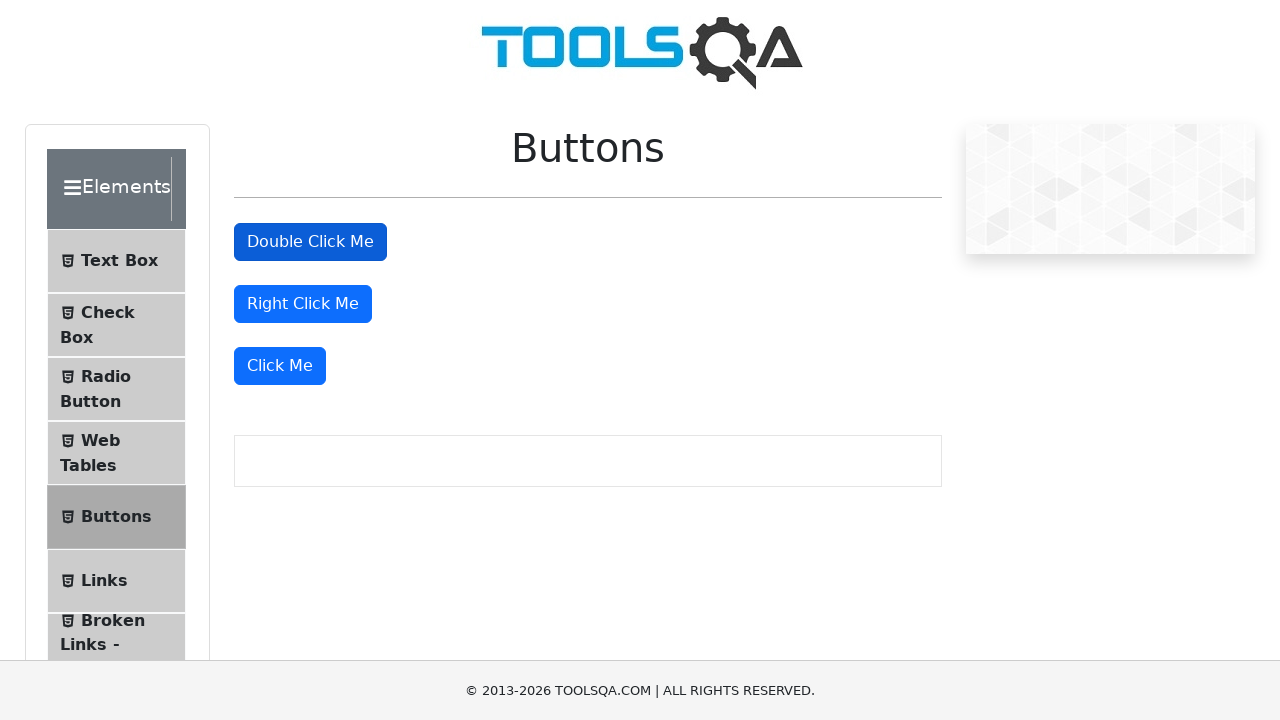